Tests iframe interaction by inserting text into an iframe input field and then navigating to a nested iframe within another iframe

Starting URL: https://demo.automationtesting.in/Frames.html

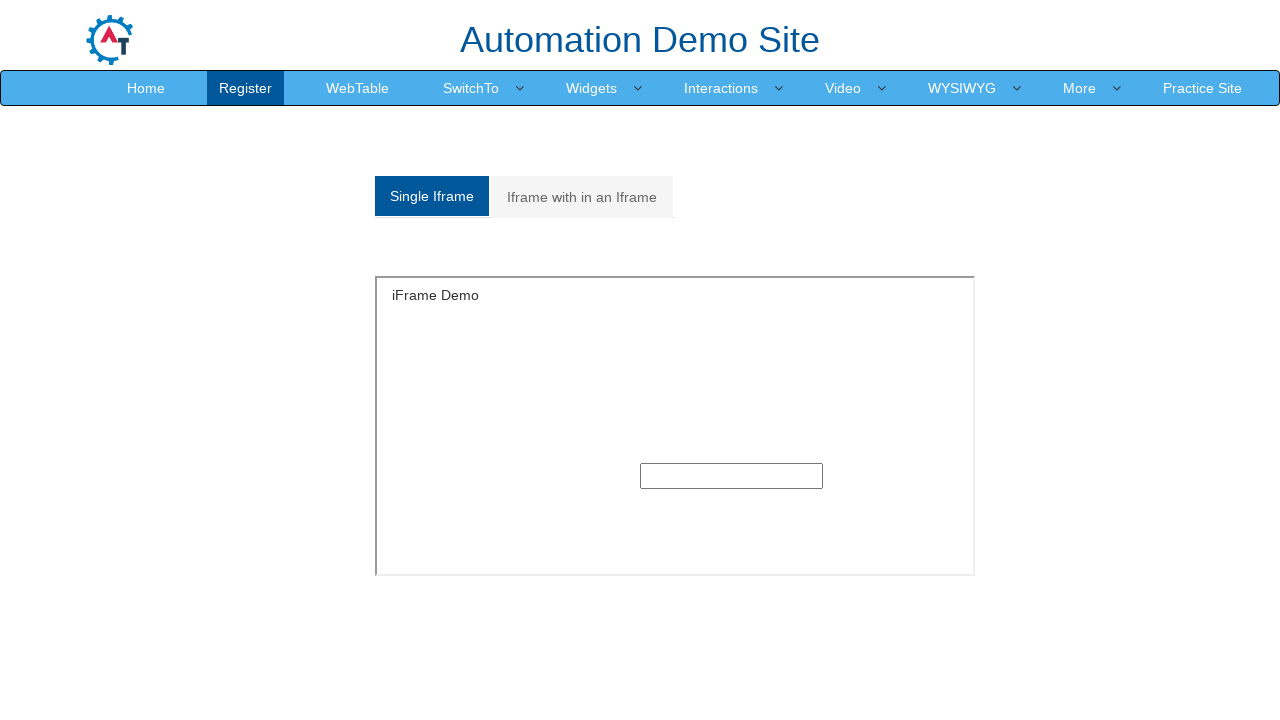

Clicked on 'Single' iframe tab at (432, 196) on a[href='#Single']
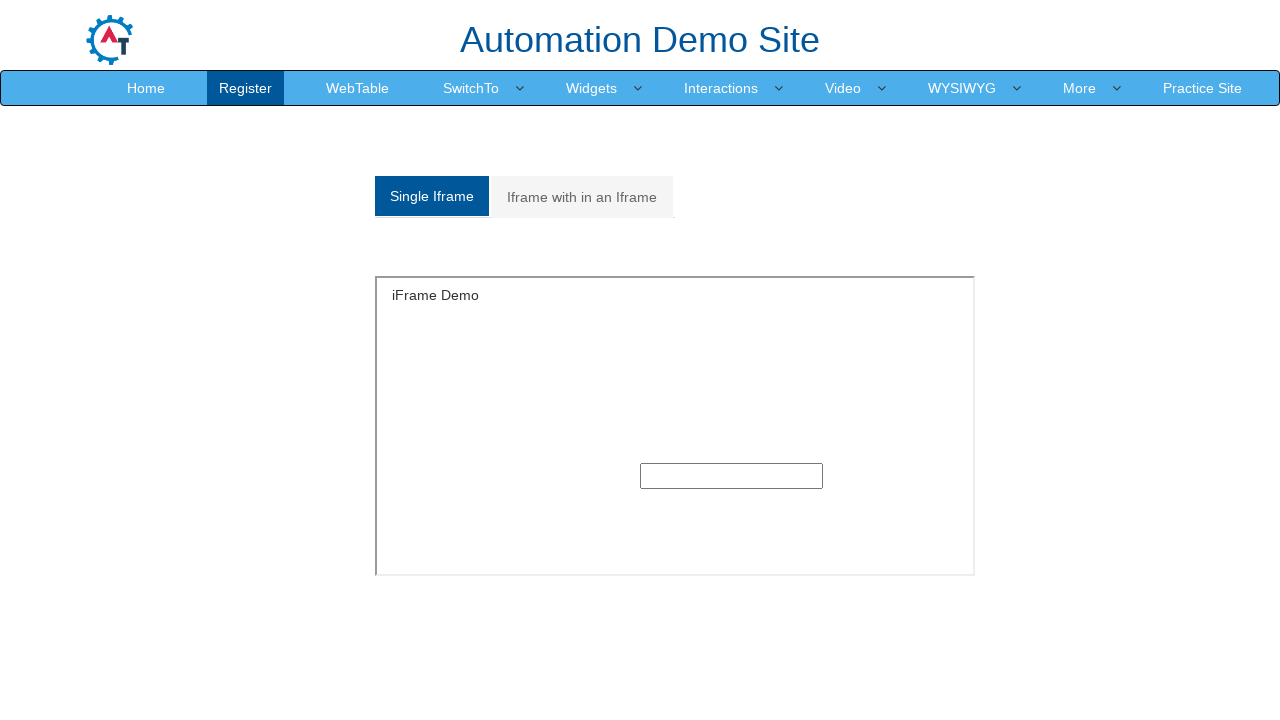

Located single iframe with src='SingleFrame.html'
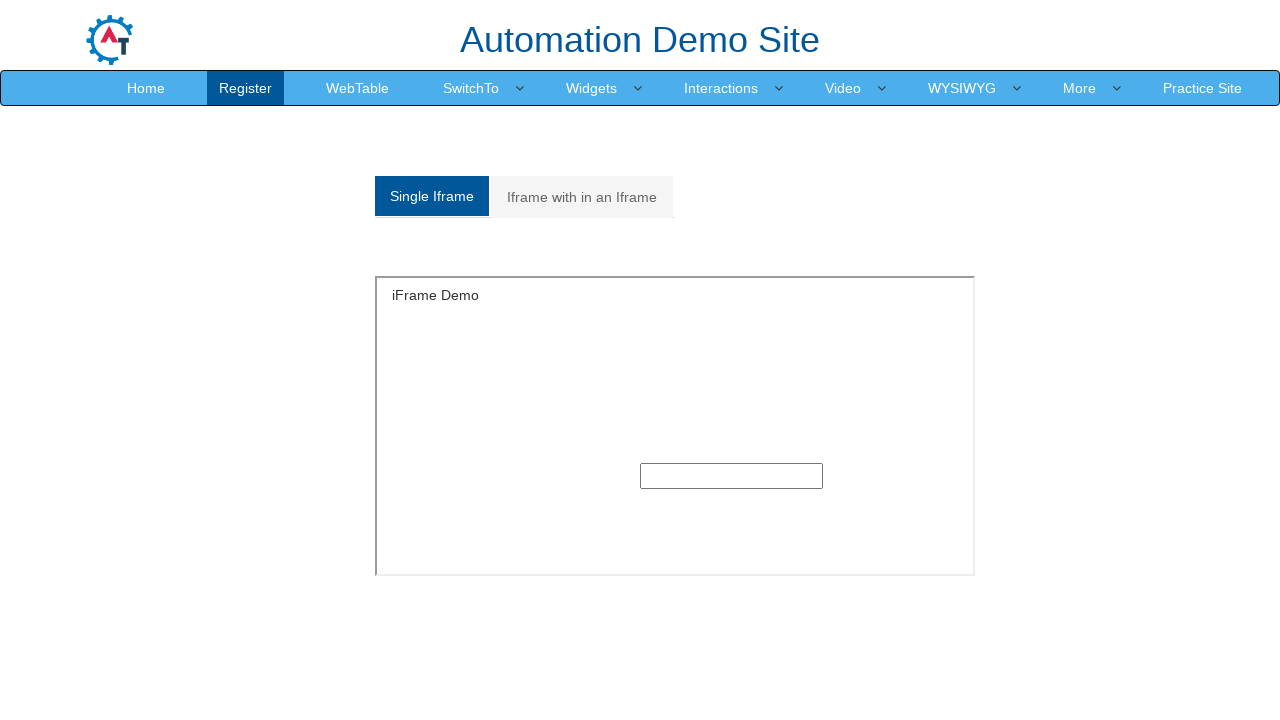

Filled input field in single iframe with 'helllooo' on iframe[src='SingleFrame.html'] >> internal:control=enter-frame >> input[type='te
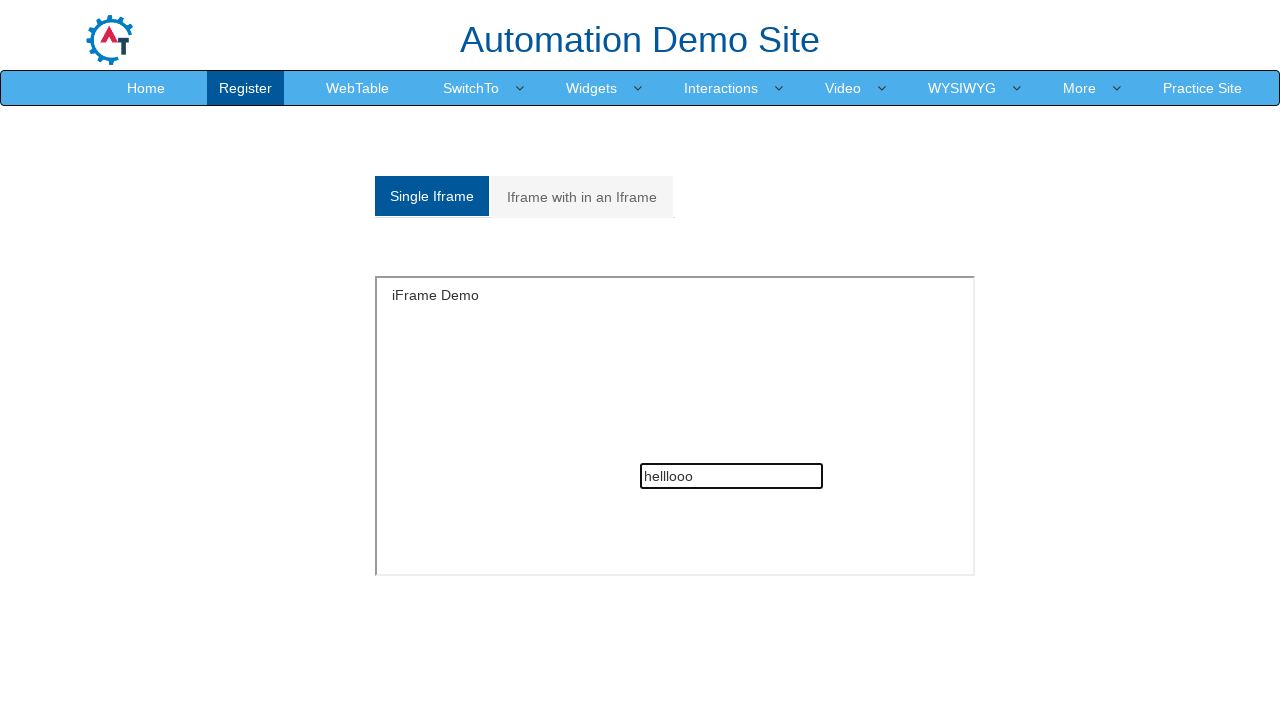

Clicked on 'Iframe within an Iframe' tab at (582, 197) on a[href='#Multiple']
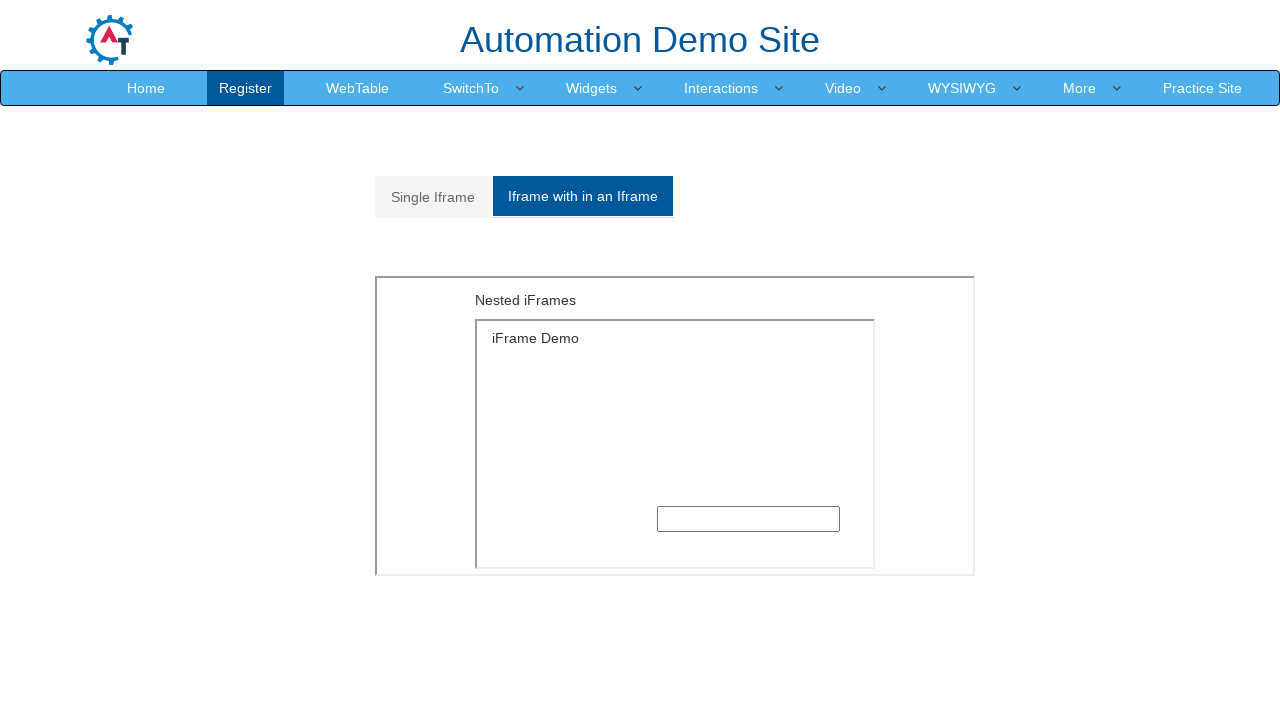

Waited for outer iframe with src='MultipleFrames.html' to be visible
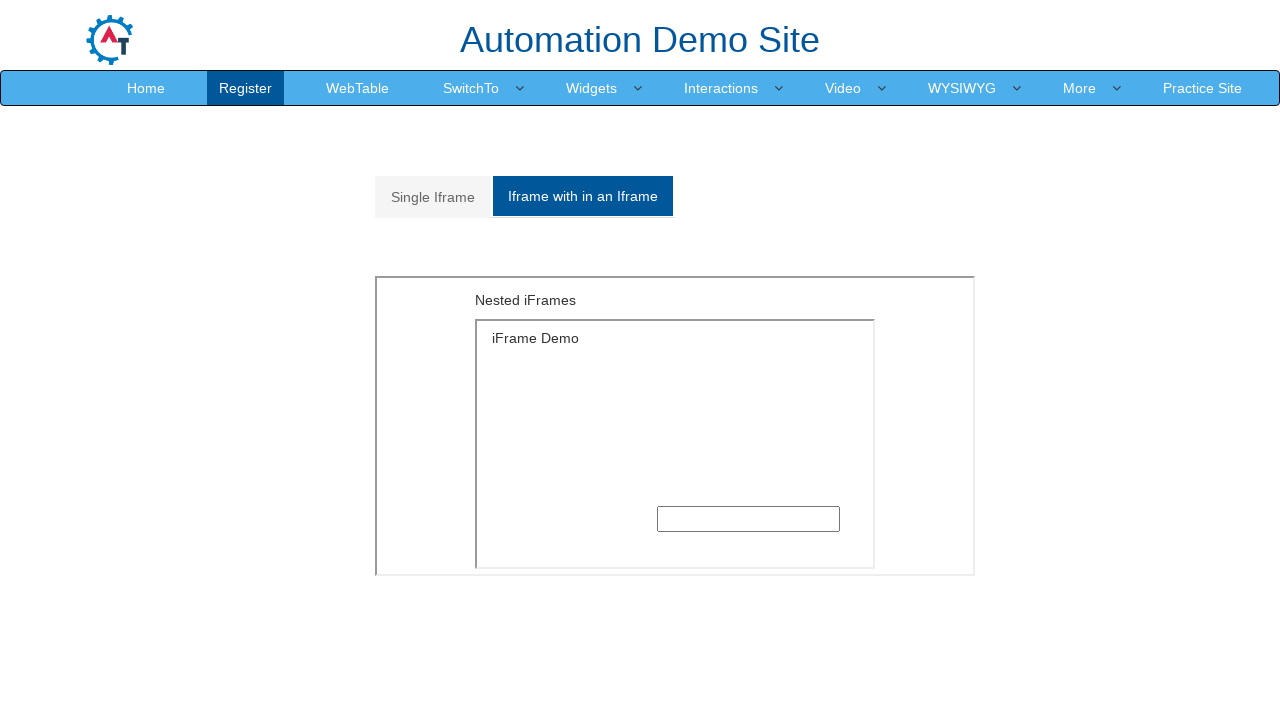

Located outer iframe with src='MultipleFrames.html'
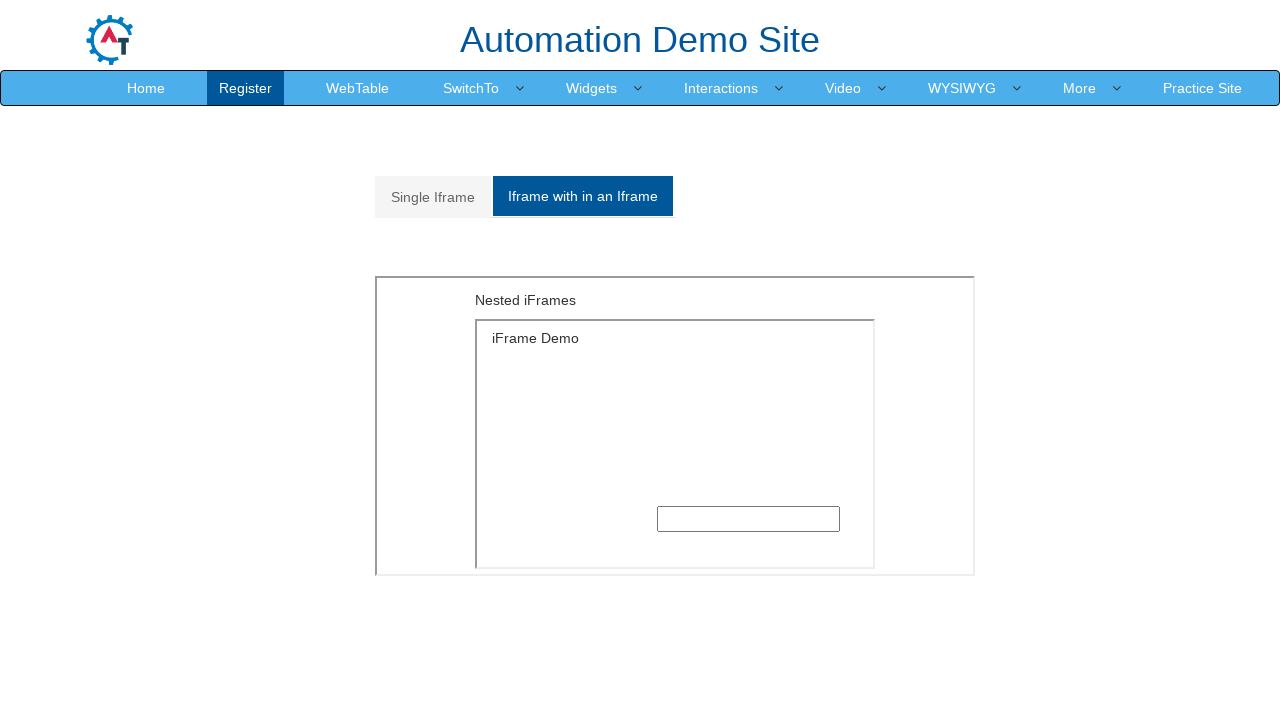

Located nested inner iframe with src='SingleFrame.html' within outer iframe
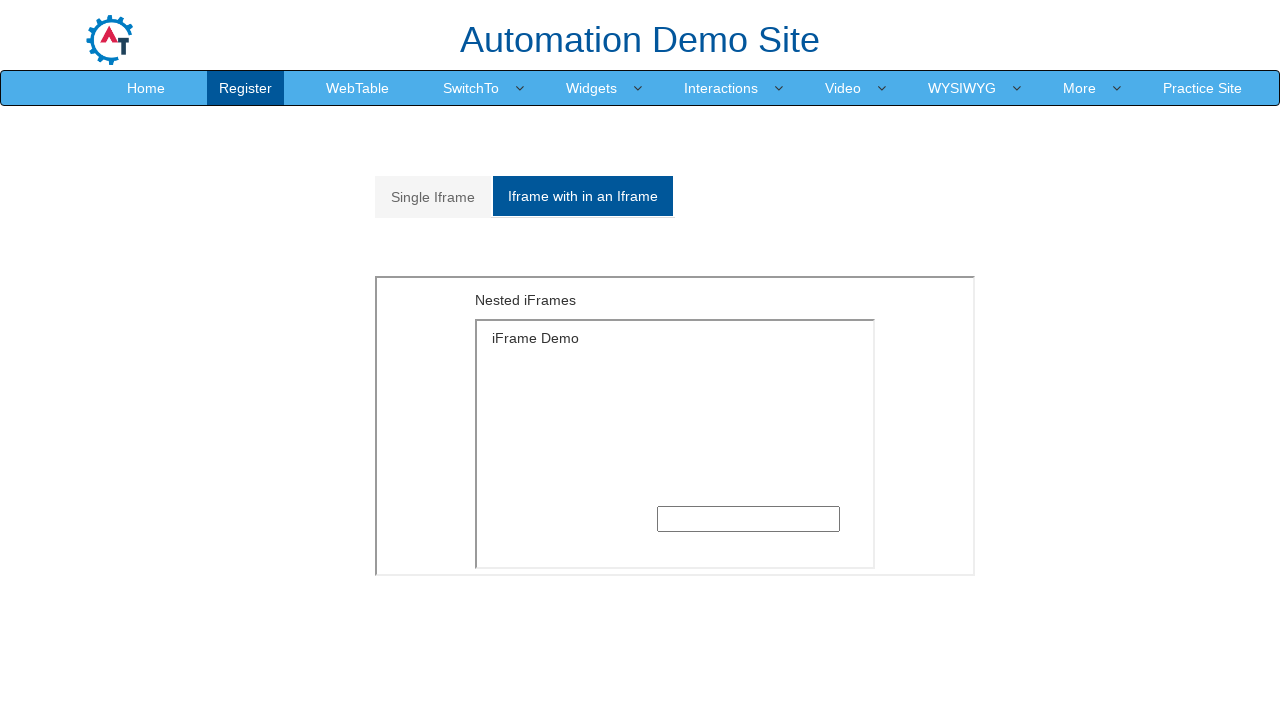

Verified nested iframe input field is accessible and loaded
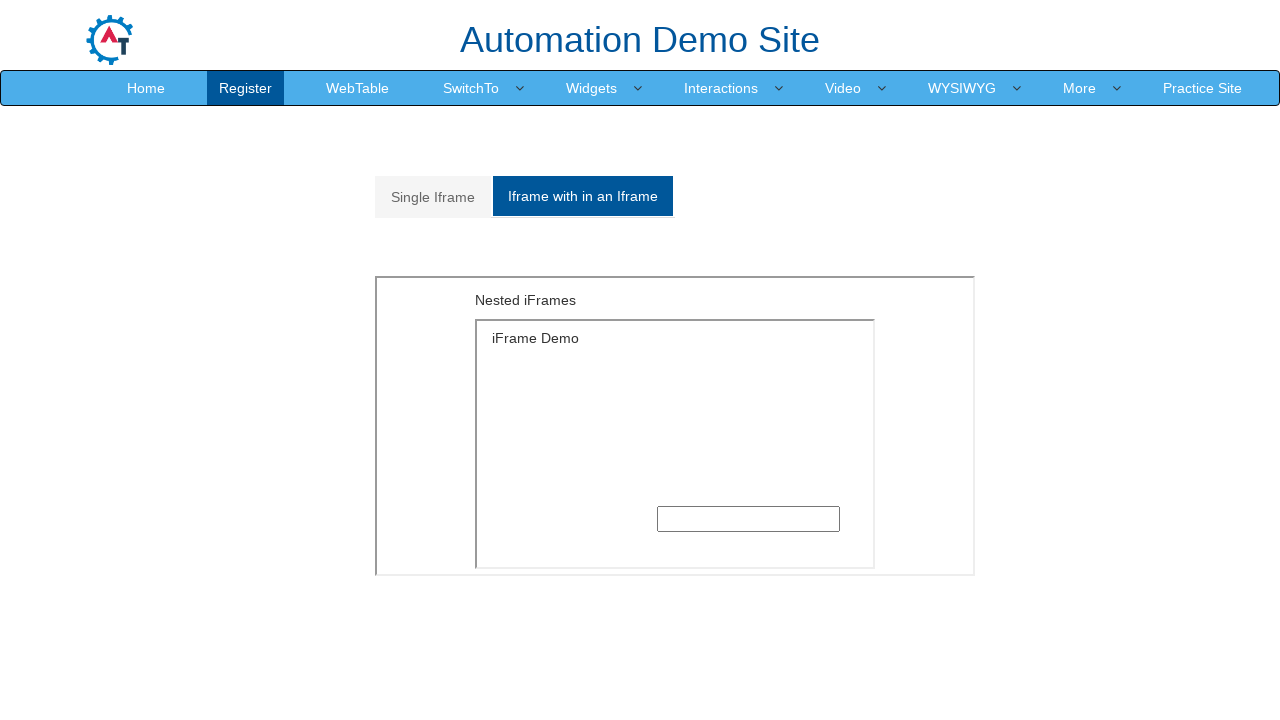

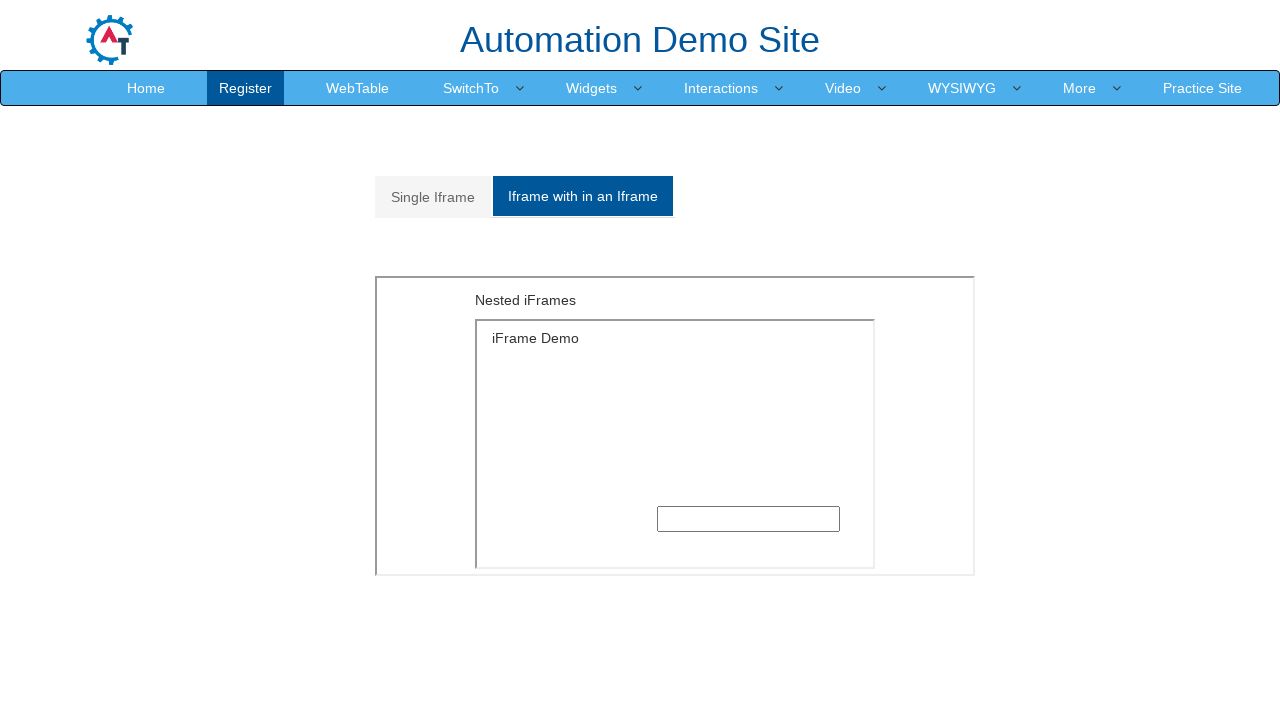